Tests autocomplete functionality by typing a partial country name and selecting "India" from the dropdown suggestions

Starting URL: https://rahulshettyacademy.com/AutomationPractice/

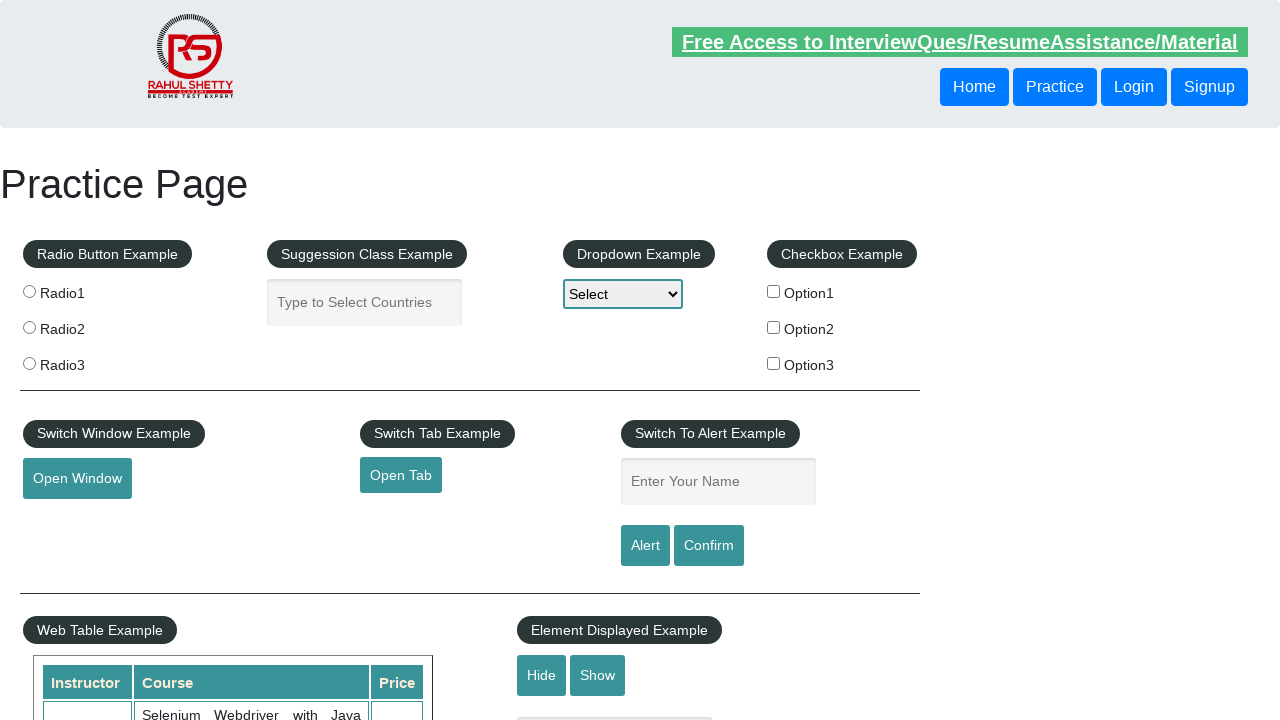

Typed 'ind' in autocomplete field to trigger suggestions on #autocomplete
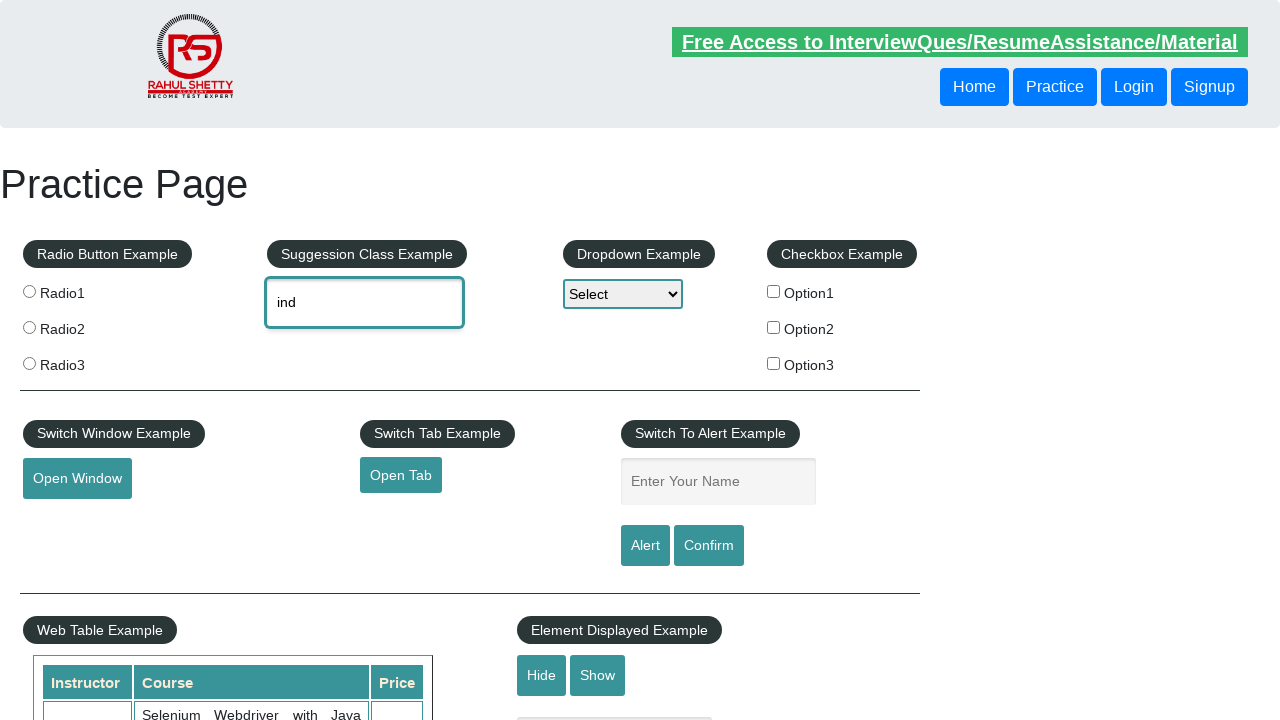

Autocomplete dropdown suggestions appeared
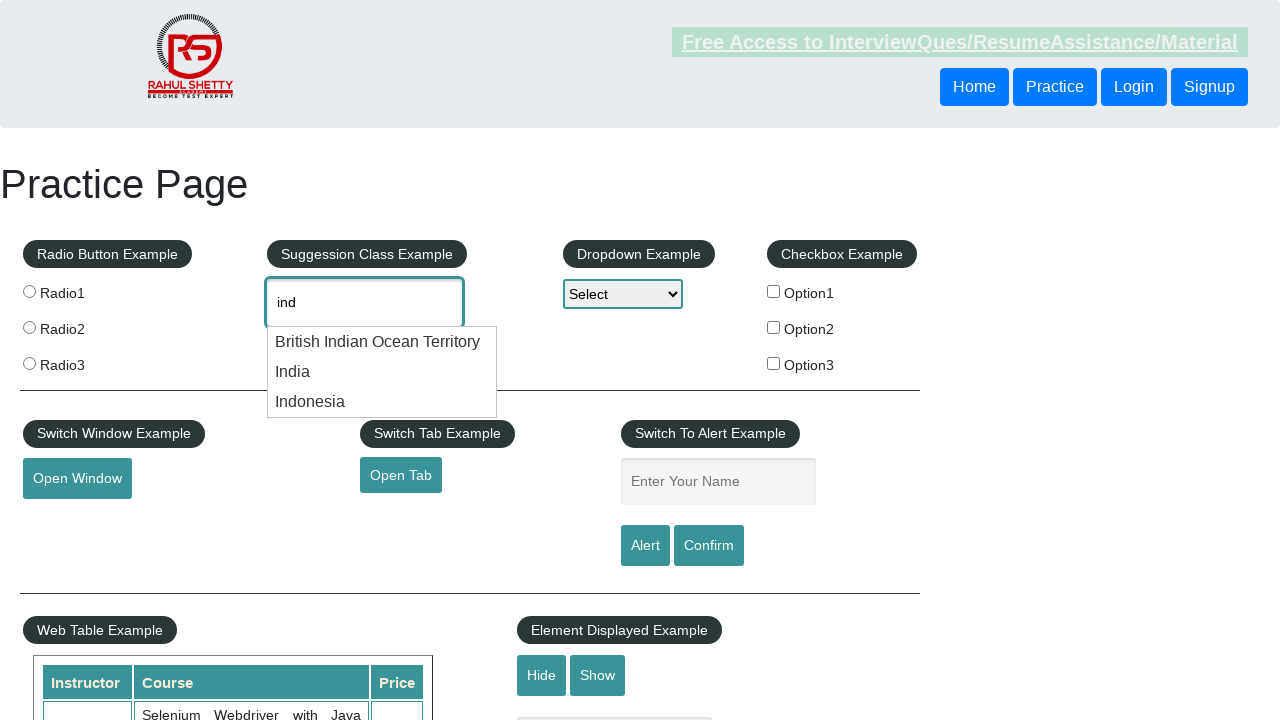

Selected 'India' from autocomplete suggestions at (382, 342) on .ui-menu-item-wrapper:has-text('India')
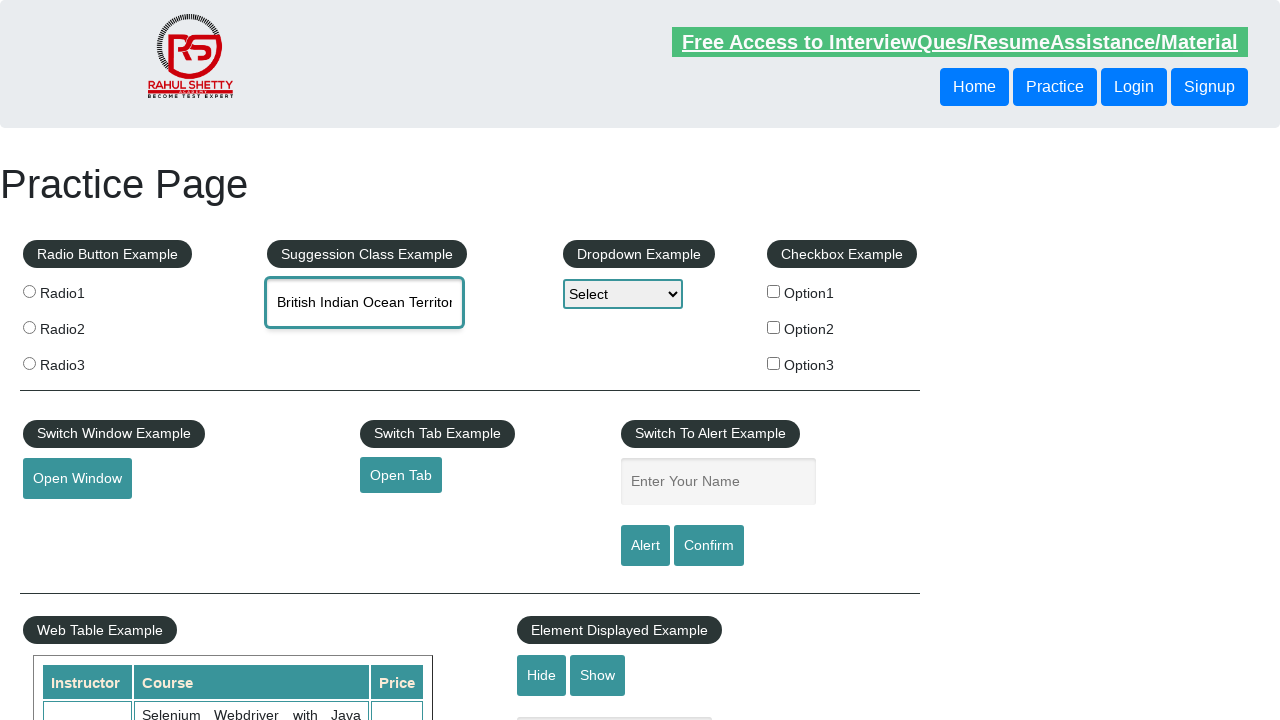

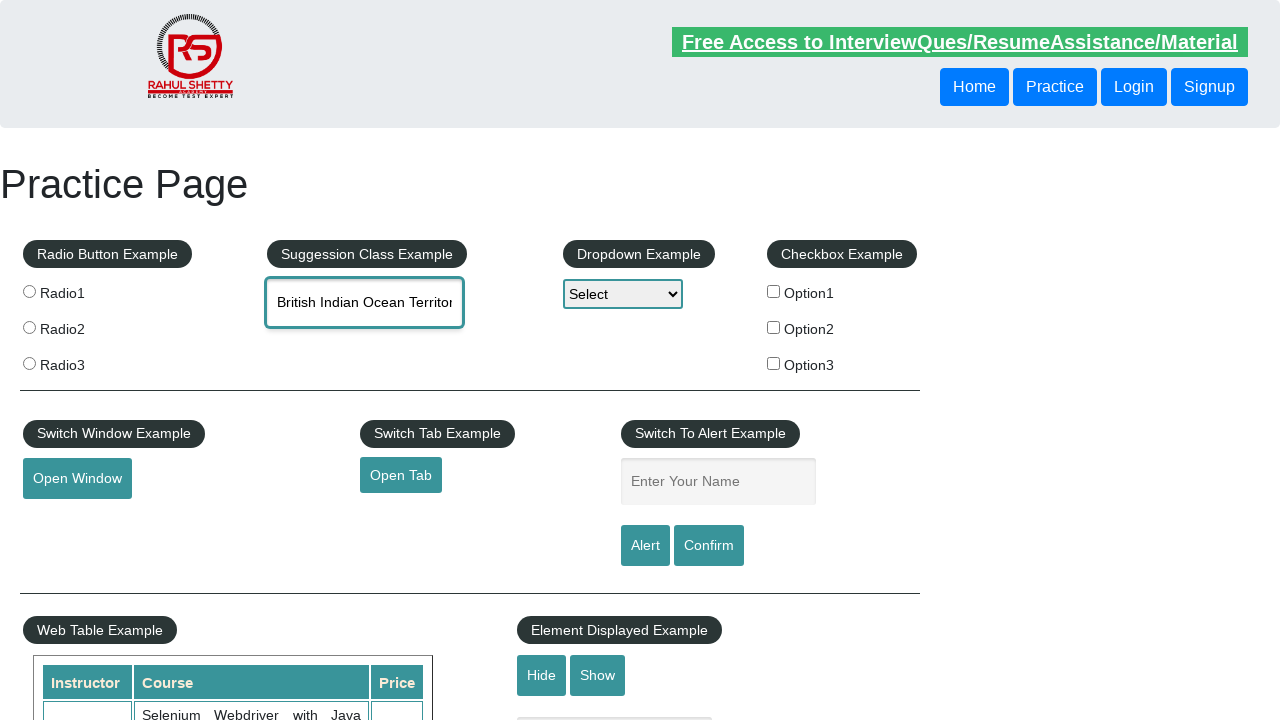